Navigates to Aladin bookstore search results page for "전기기사" (Electrical Engineer) and verifies that the search results load correctly by checking for the presence of book listings.

Starting URL: https://www.aladin.co.kr/search/wsearchresult.aspx?SearchTarget=All&SearchWord=%EC%A0%84%EA%B8%B0%EA%B8%B0%EC%82%AC

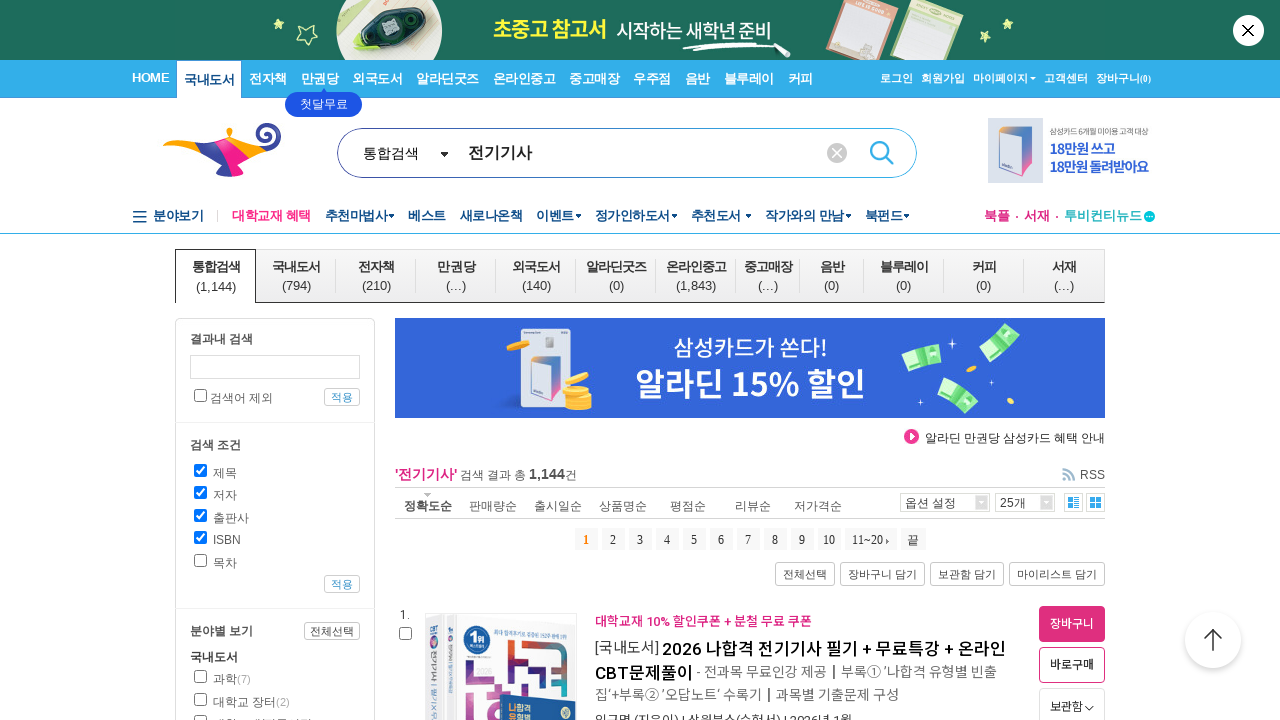

Search results container loaded
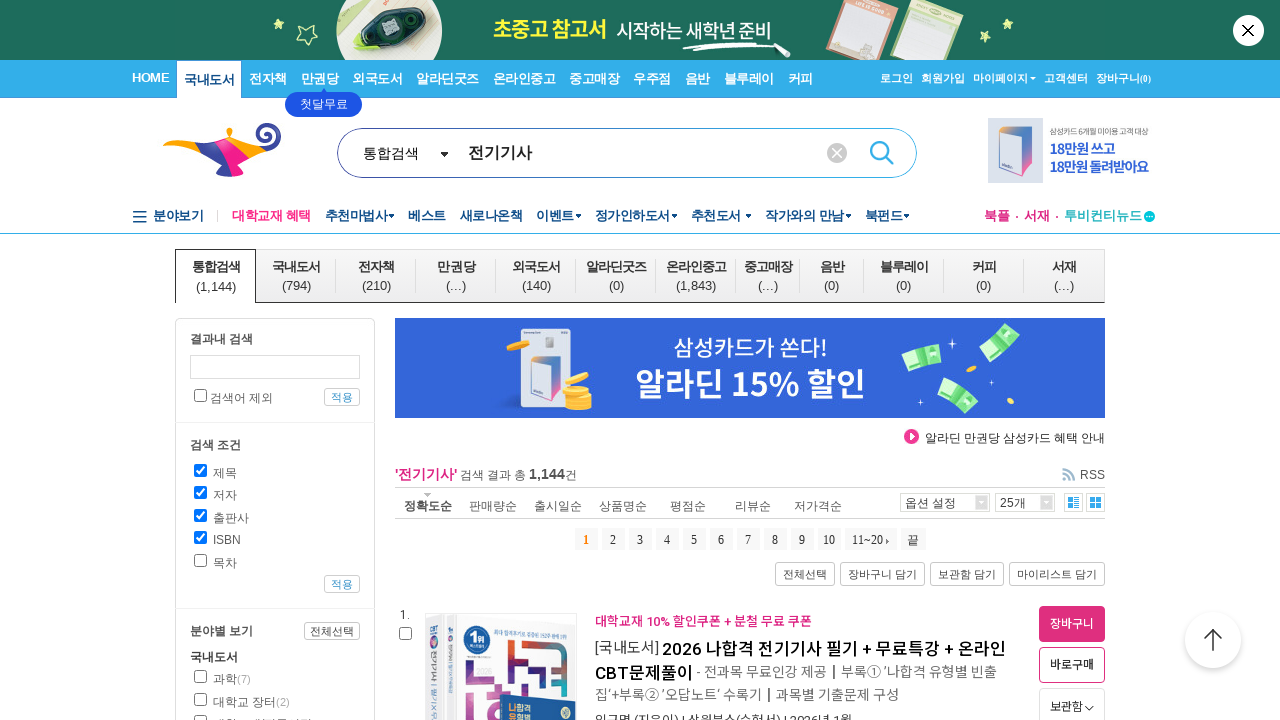

Book listings appeared in search results
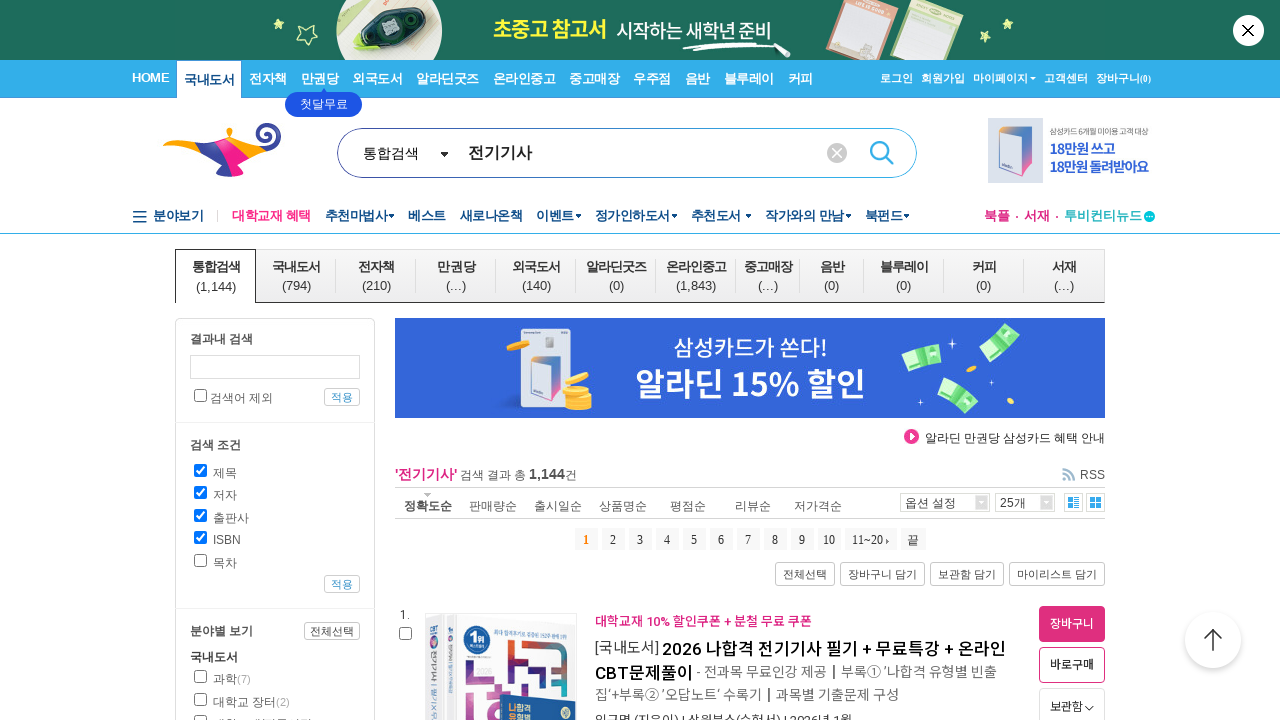

Verified at least one book result is displayed
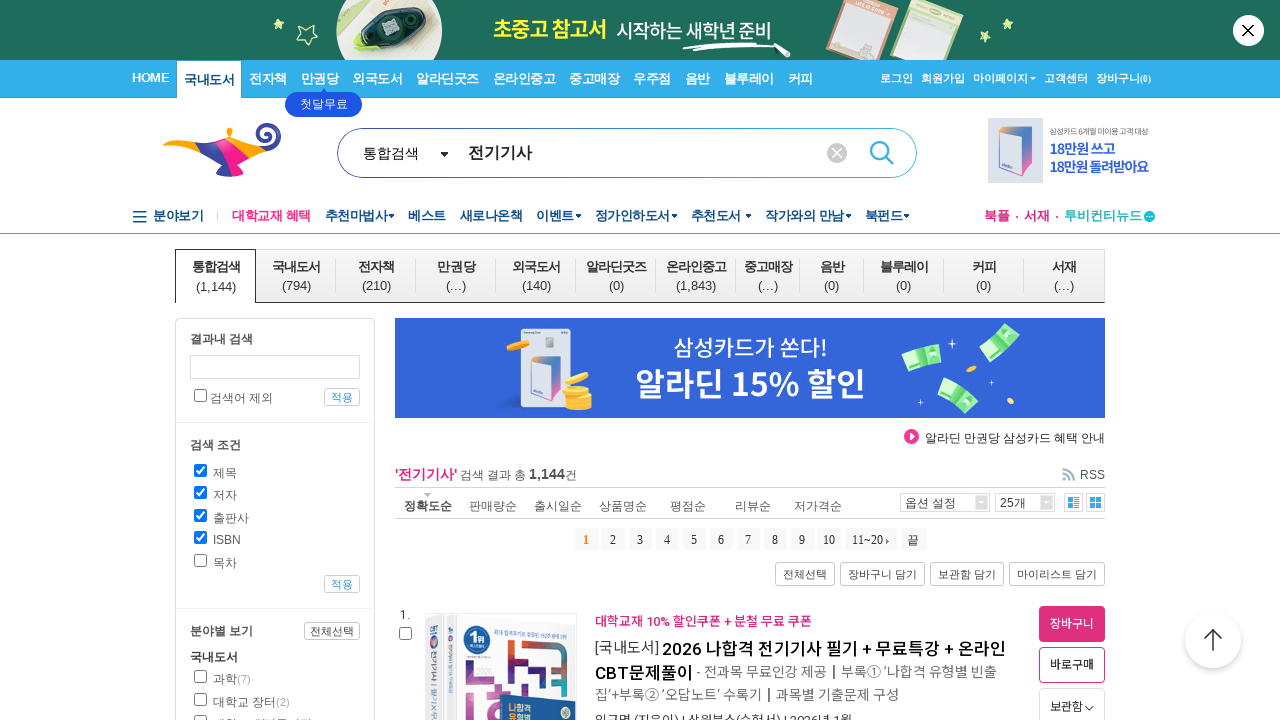

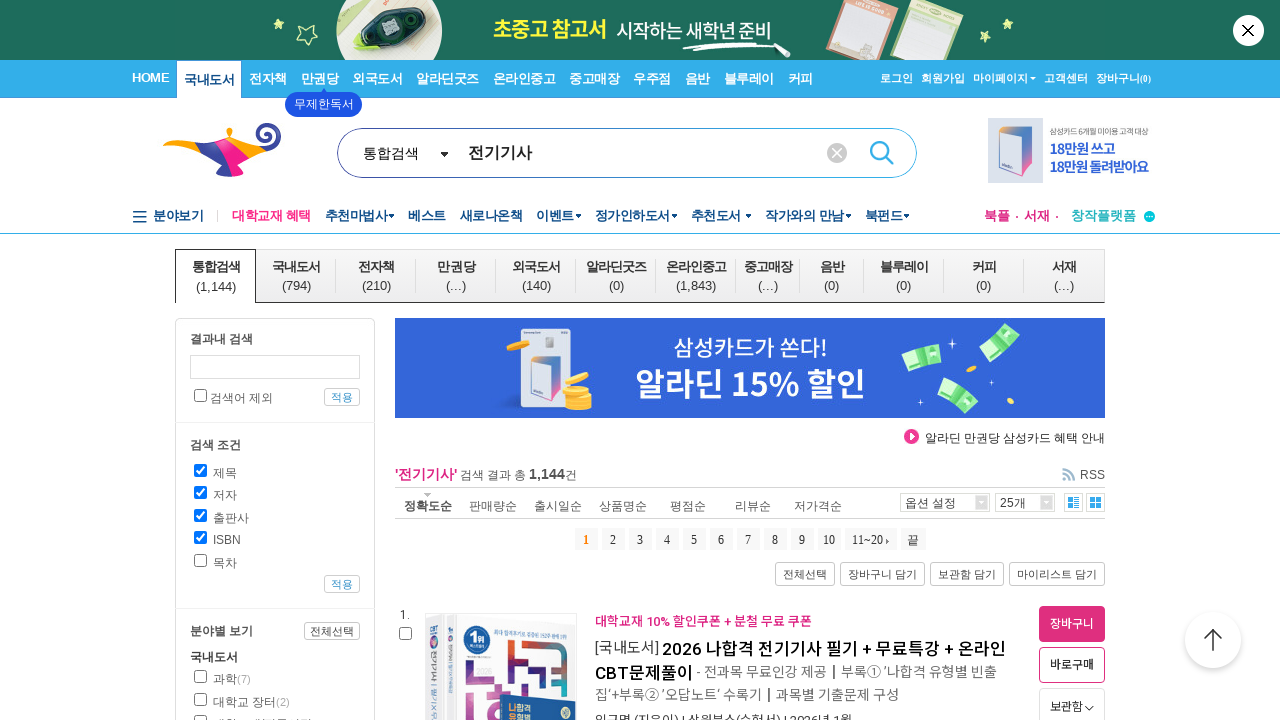